Navigates to Hepsiburada website to verify the page loads correctly

Starting URL: https://www.hepsiburada.com

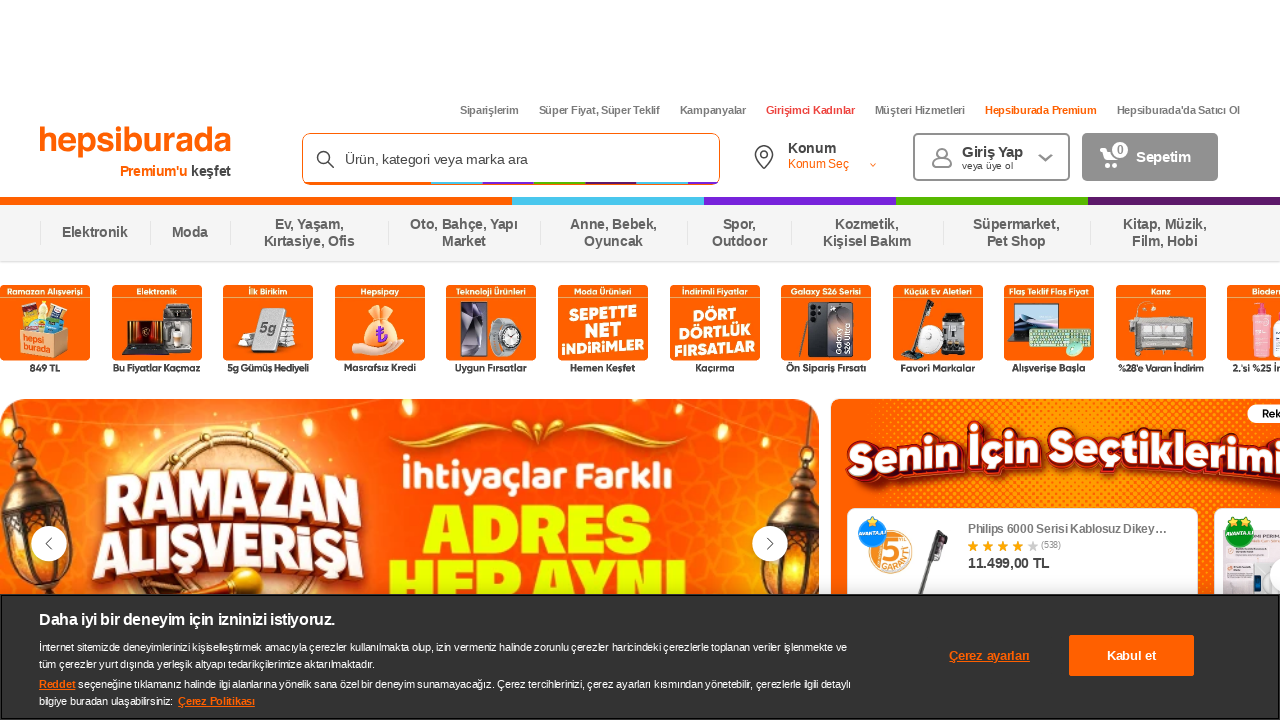

Waited for Hepsiburada page to load completely (networkidle state)
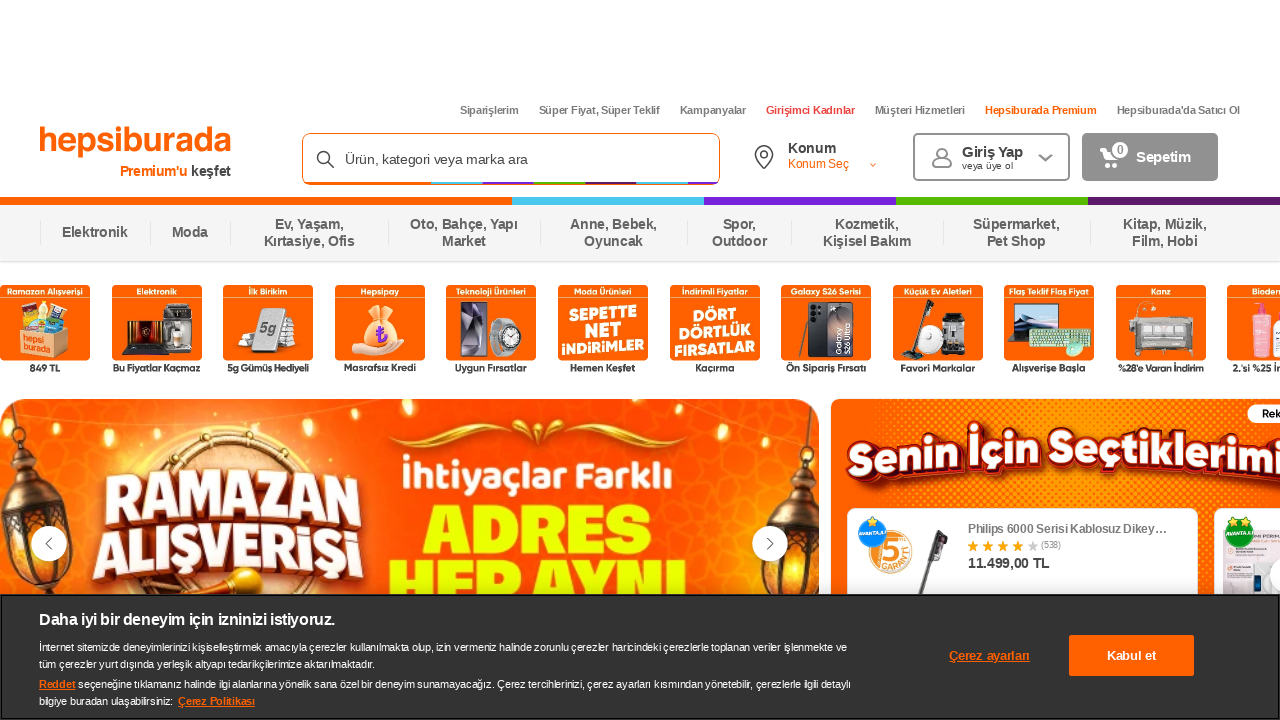

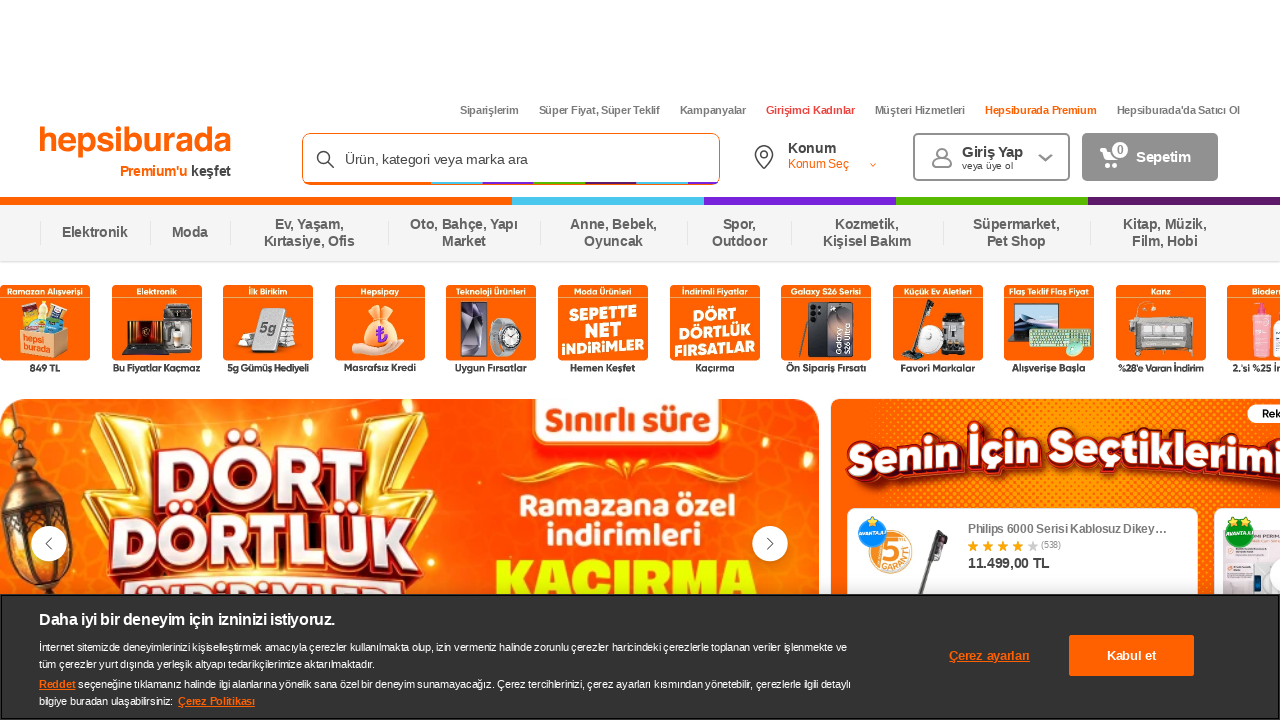